Tests dropdown selection functionality by selecting options using different methods: by visible text, by index, and by value attribute

Starting URL: https://rahulshettyacademy.com/AutomationPractice/

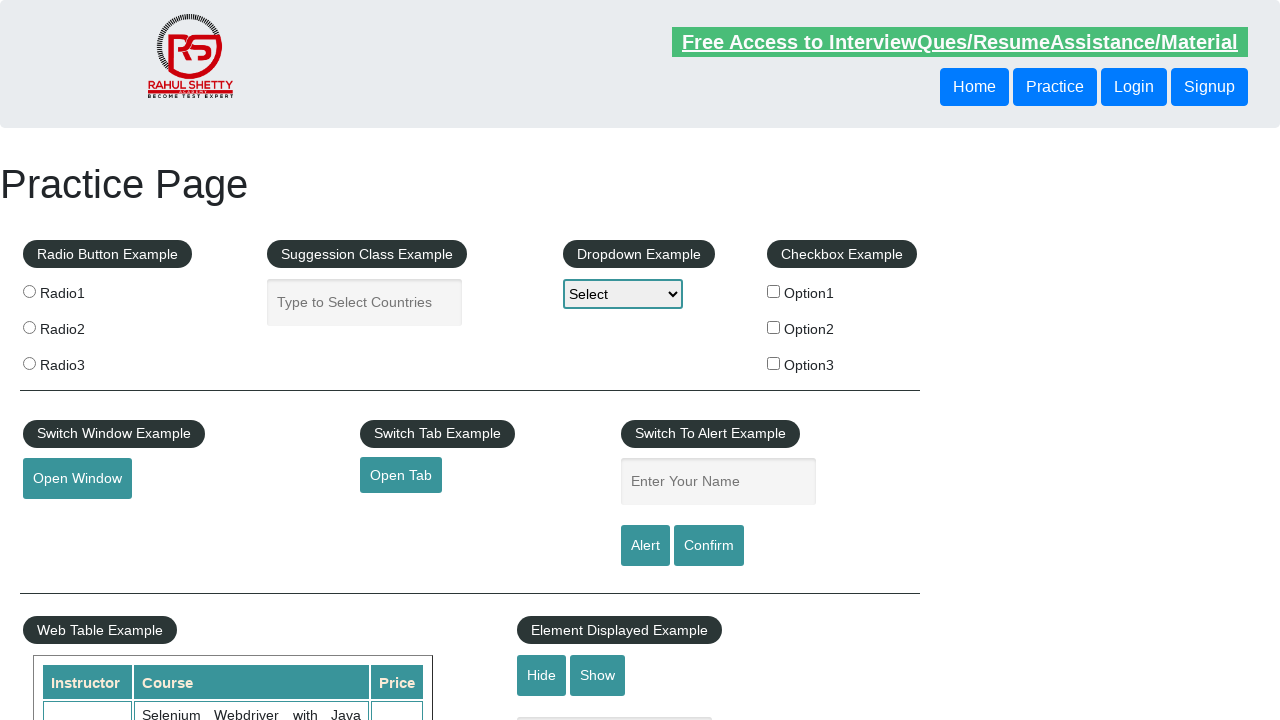

Selected 'Option1' from dropdown by visible text on #dropdown-class-example
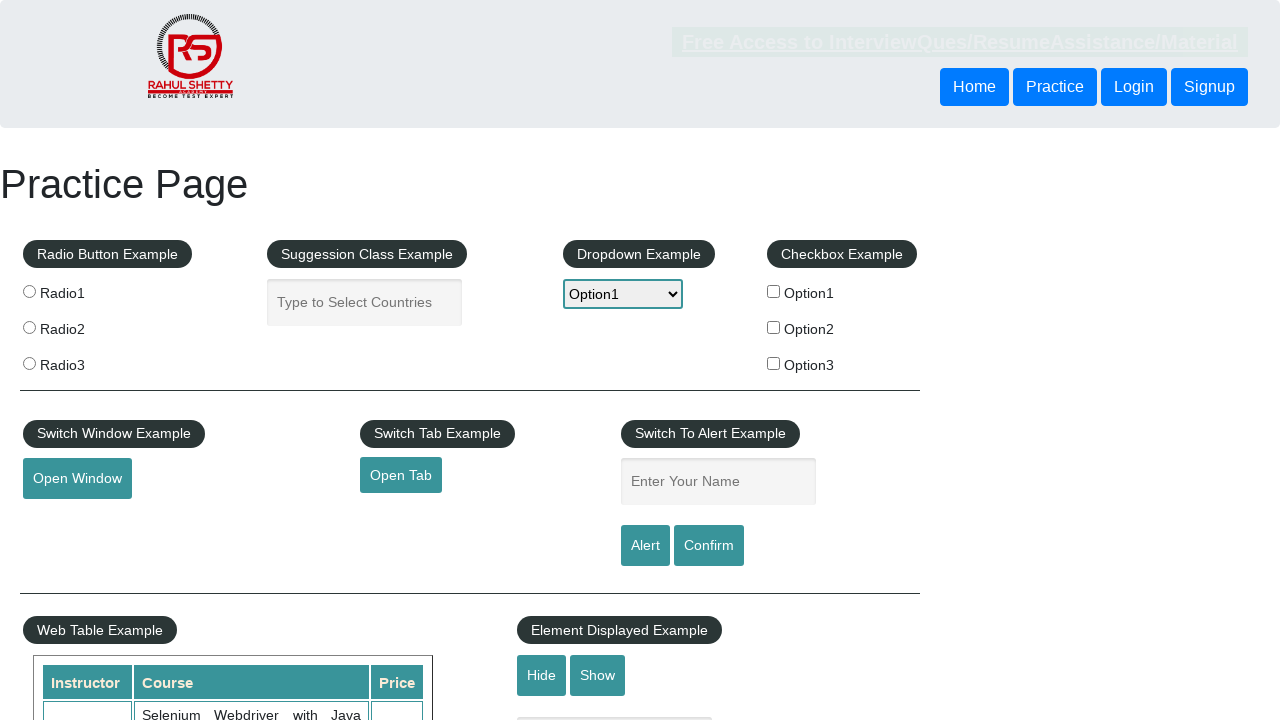

Selected option at index 2 (Option2) from dropdown on #dropdown-class-example
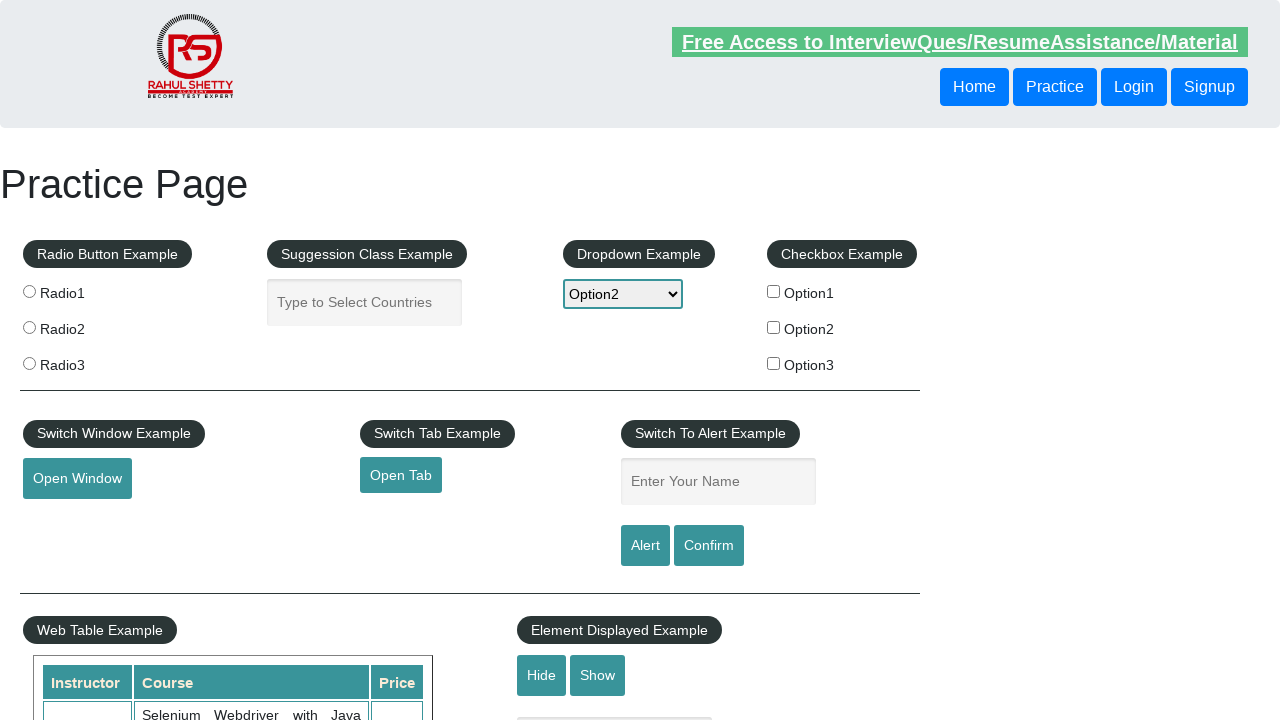

Selected option with value 'option3' from dropdown on #dropdown-class-example
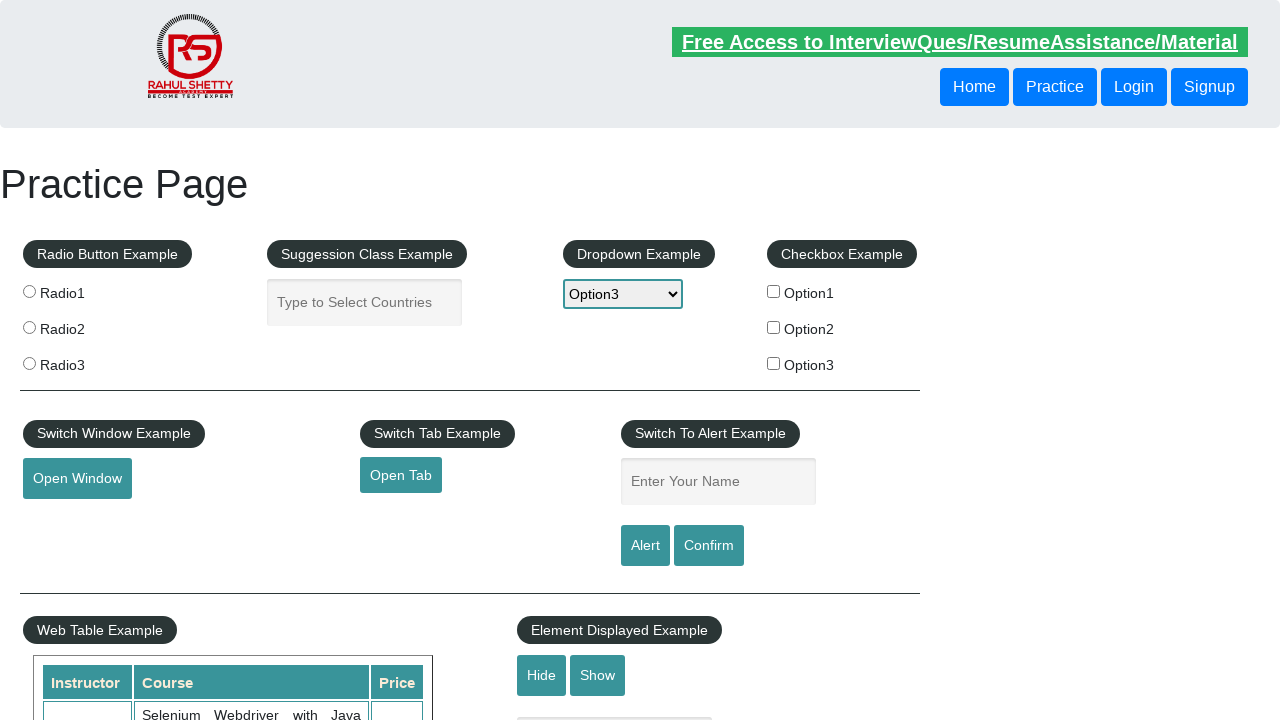

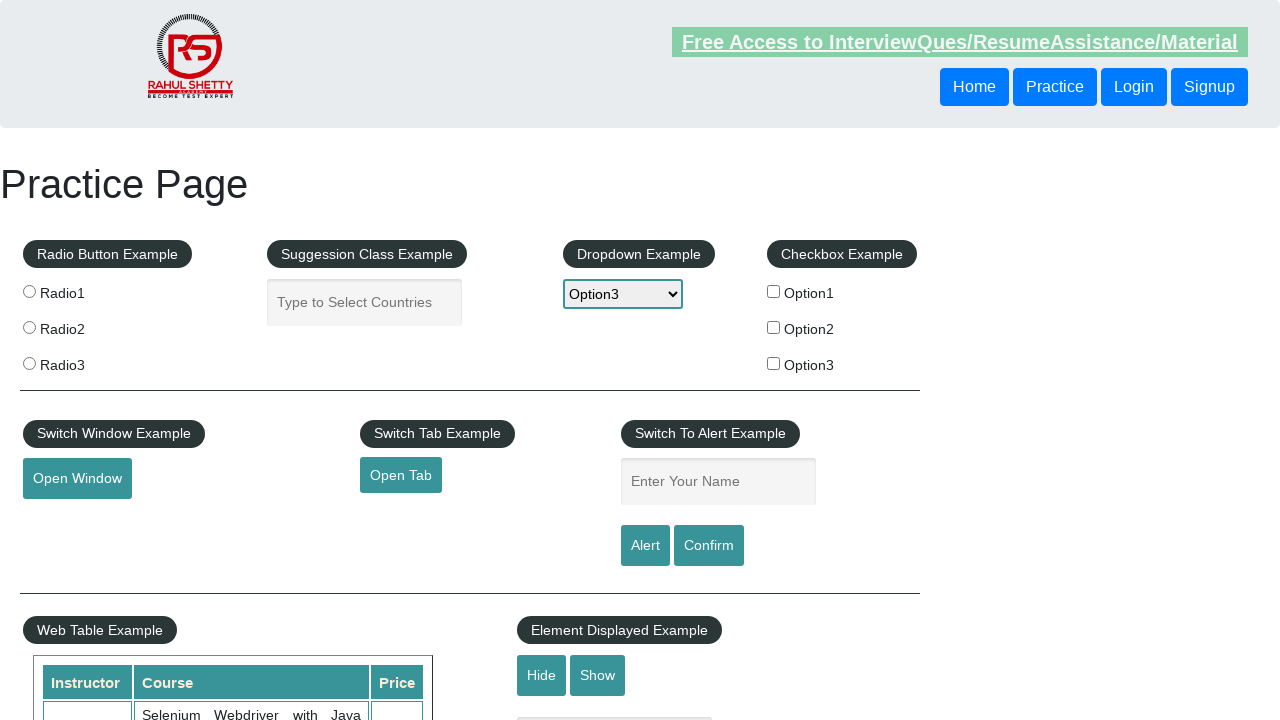